Tests username field validation to check if emojis are accepted.

Starting URL: https://buggy.justtestit.org/register

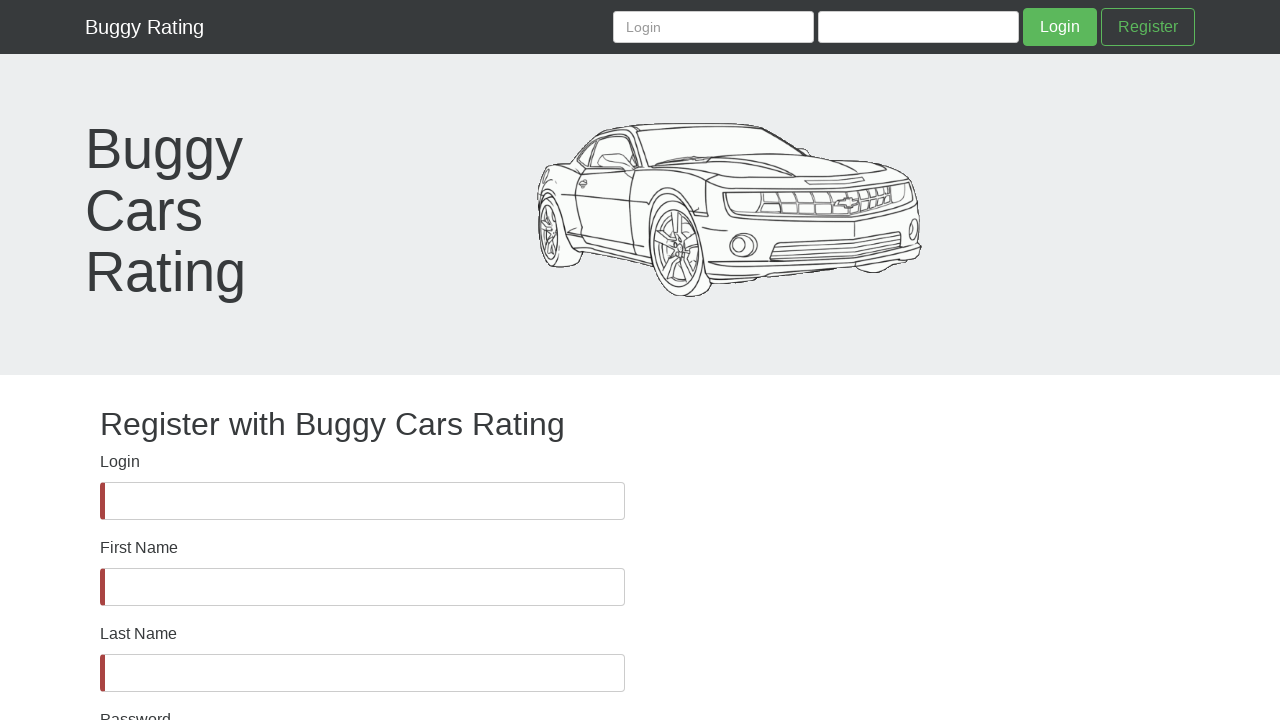

Username field is visible and ready for input
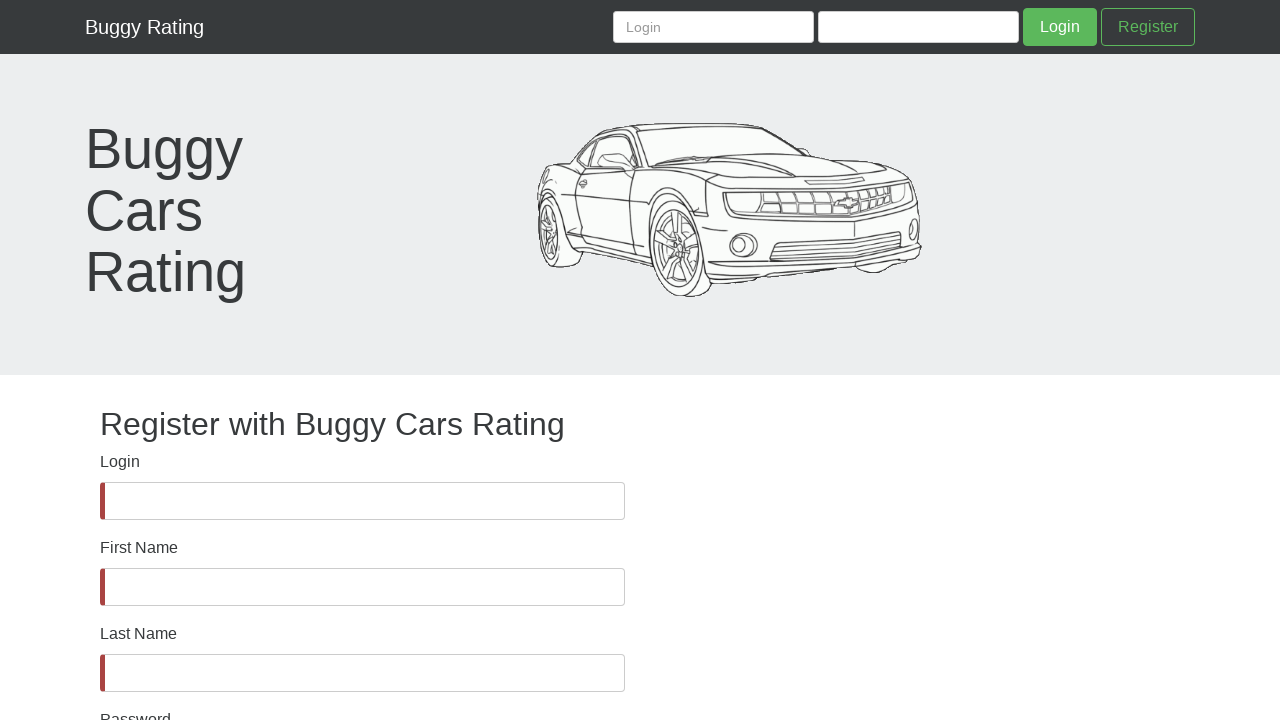

Filled username field with emoji characters: 😮😮👍😁 on #username
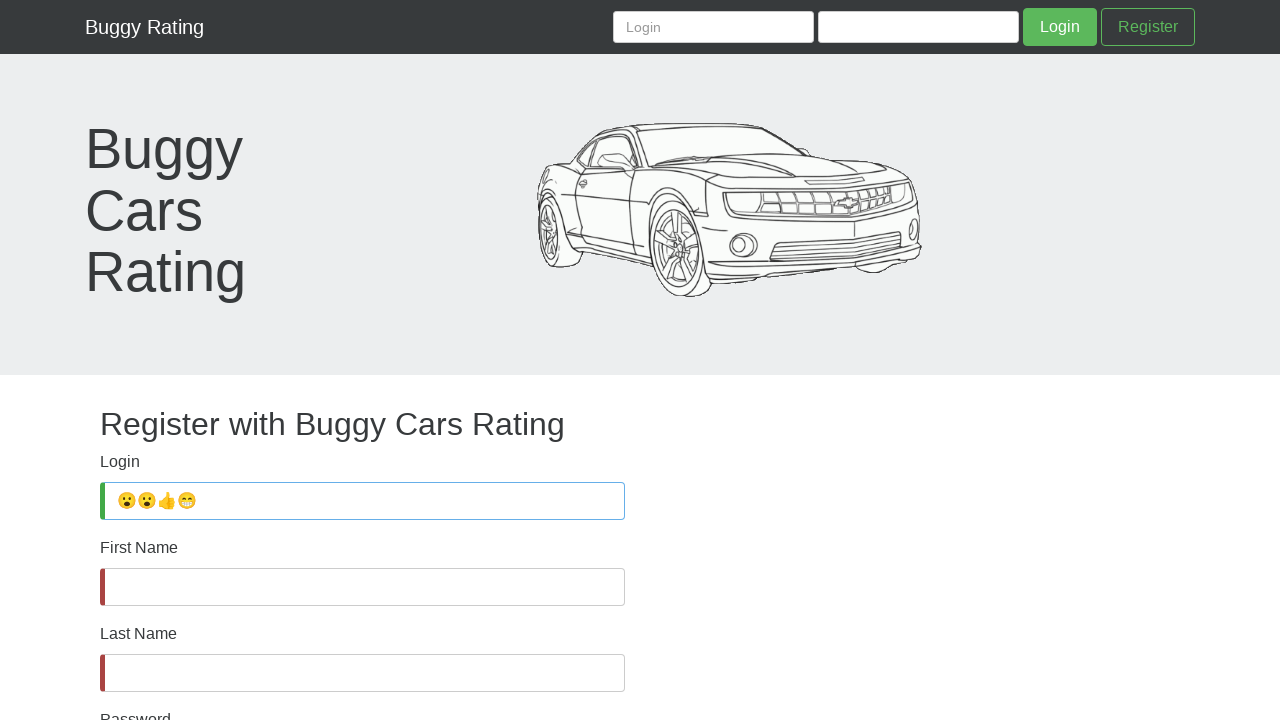

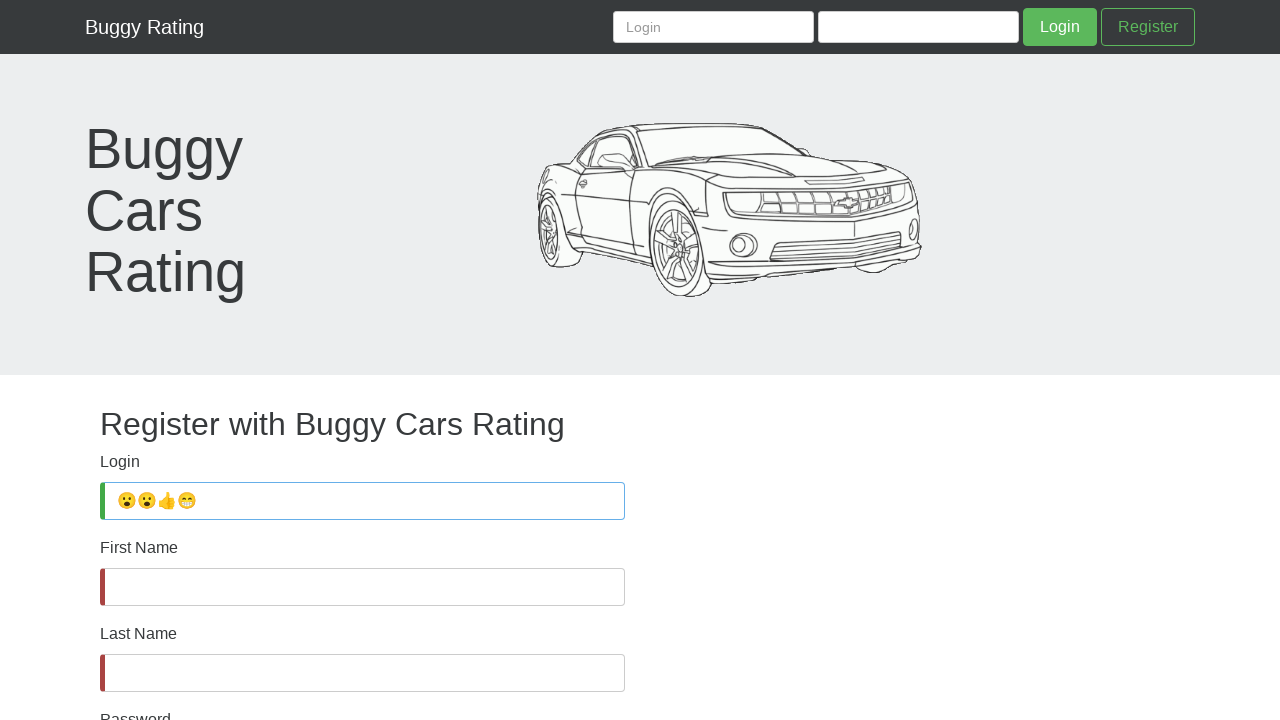